Tests iframe interaction by verifying page text, switching to iframe to enter text in a content editor, then switching back to verify footer link visibility

Starting URL: https://the-internet.herokuapp.com/iframe

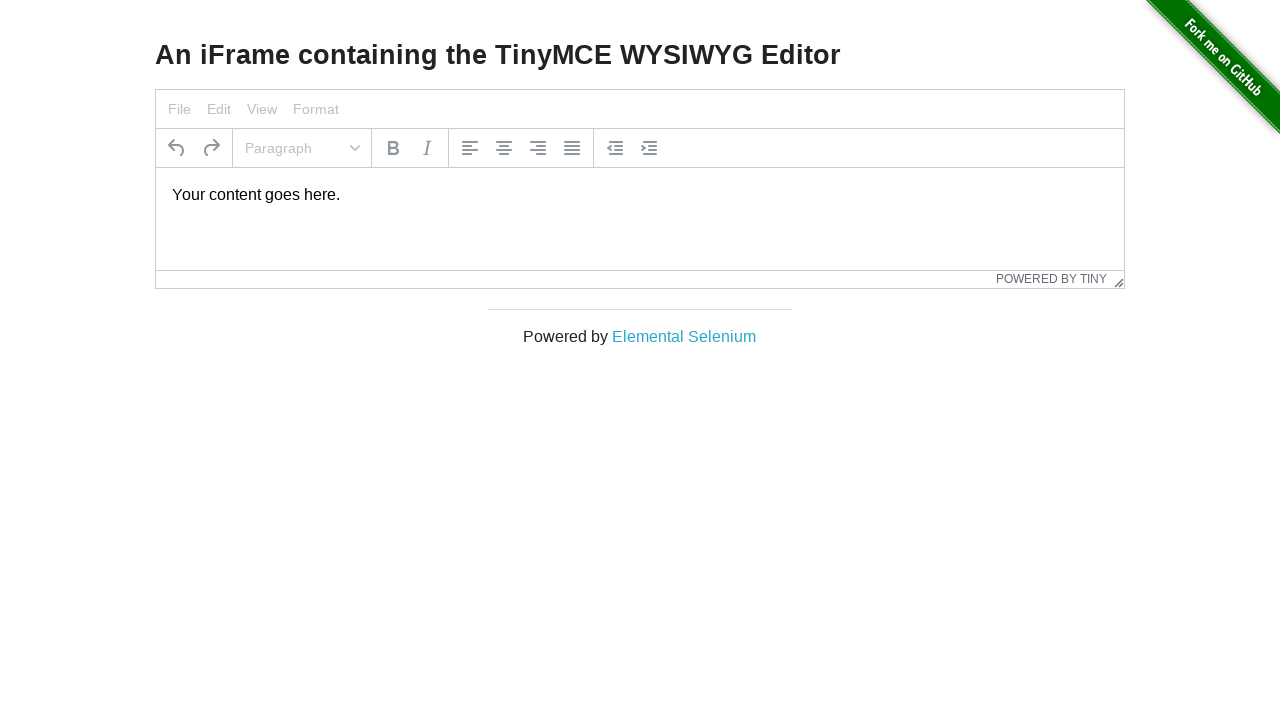

Waited for iframe heading to load
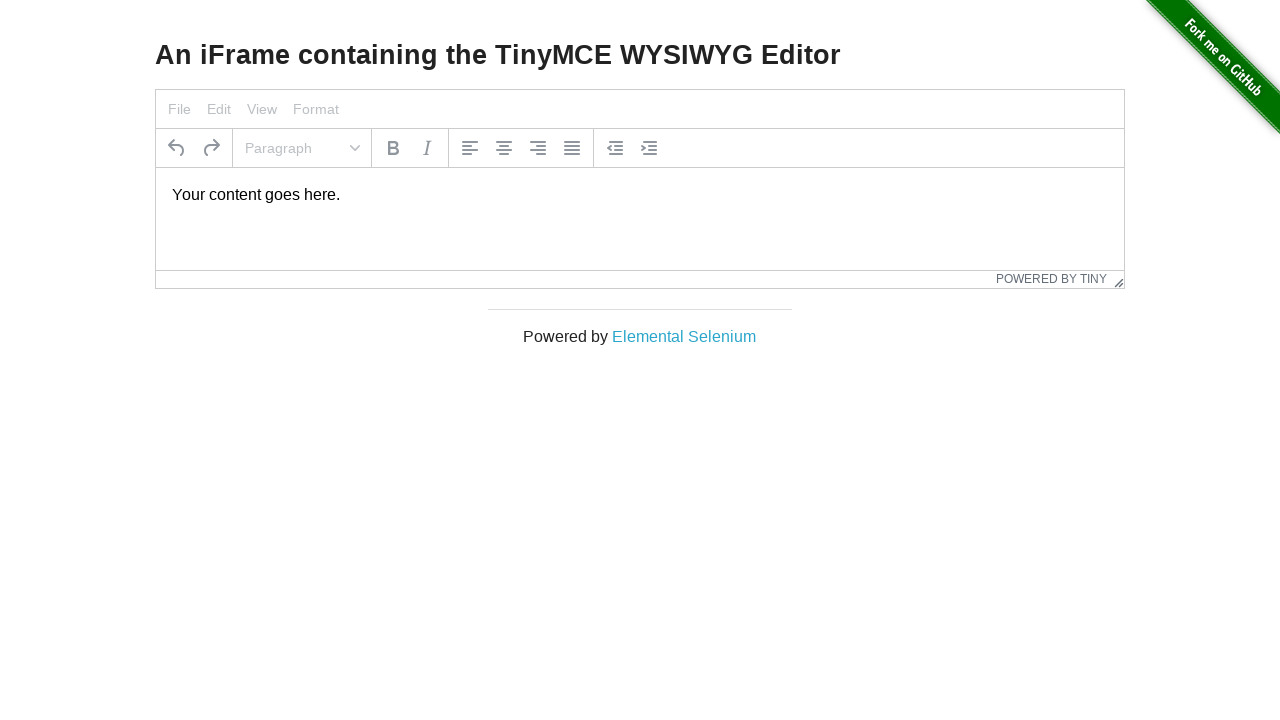

Located heading element
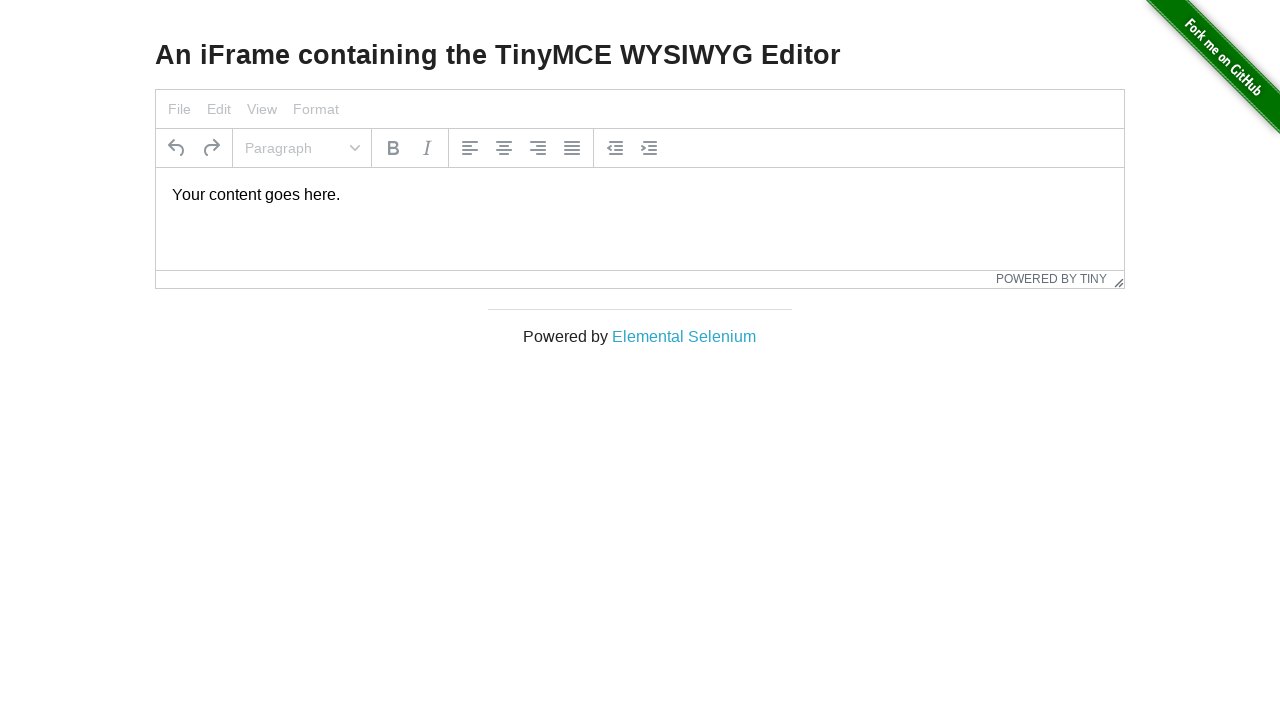

Verified heading element is visible
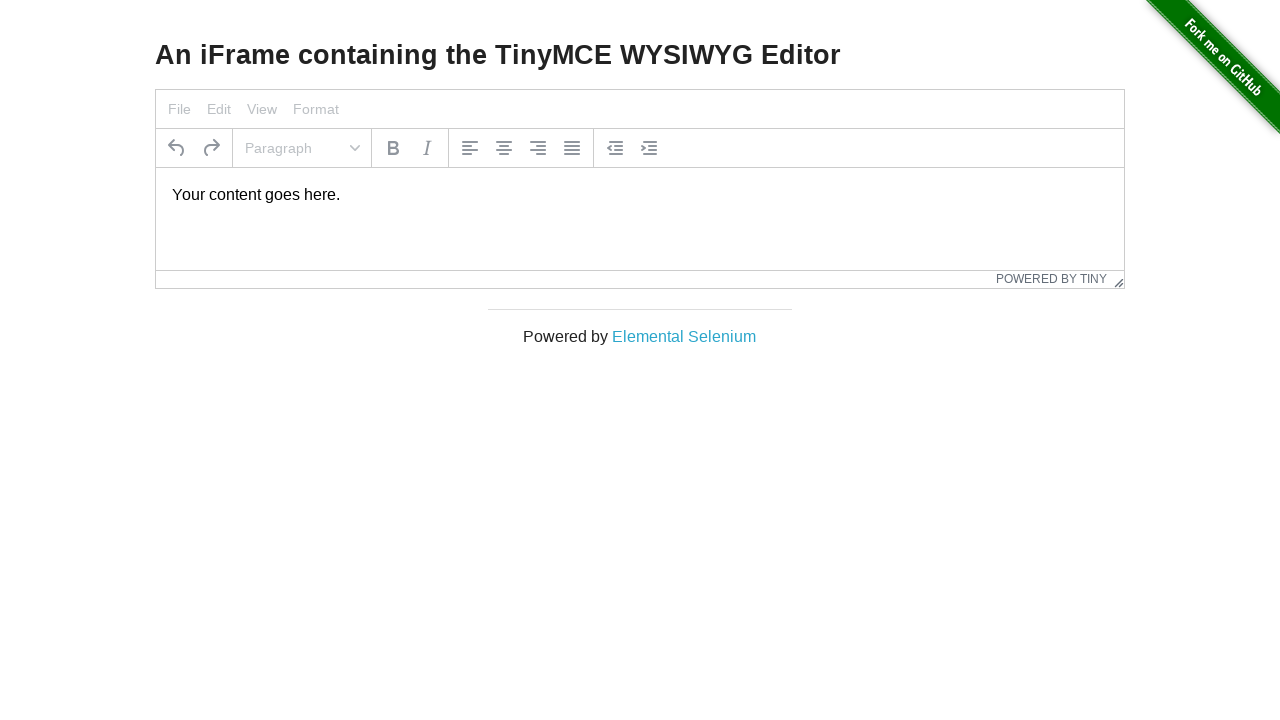

Located iframe element
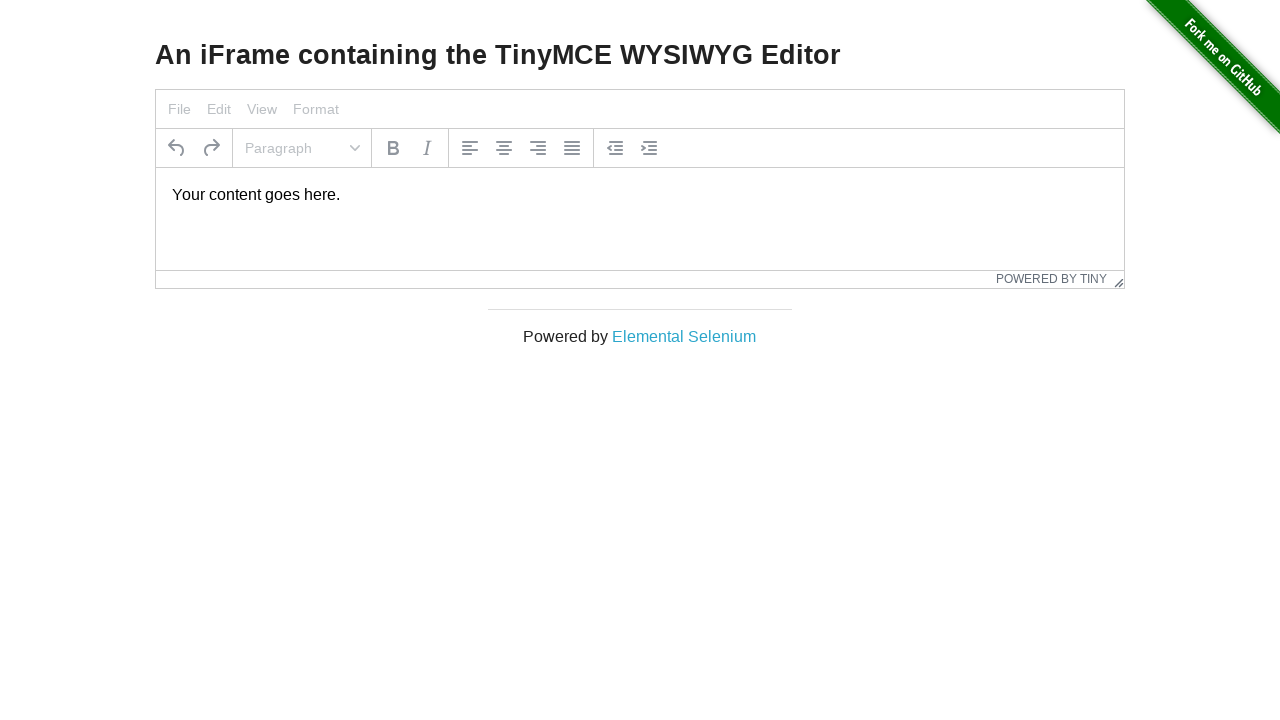

Located content editor body in iframe
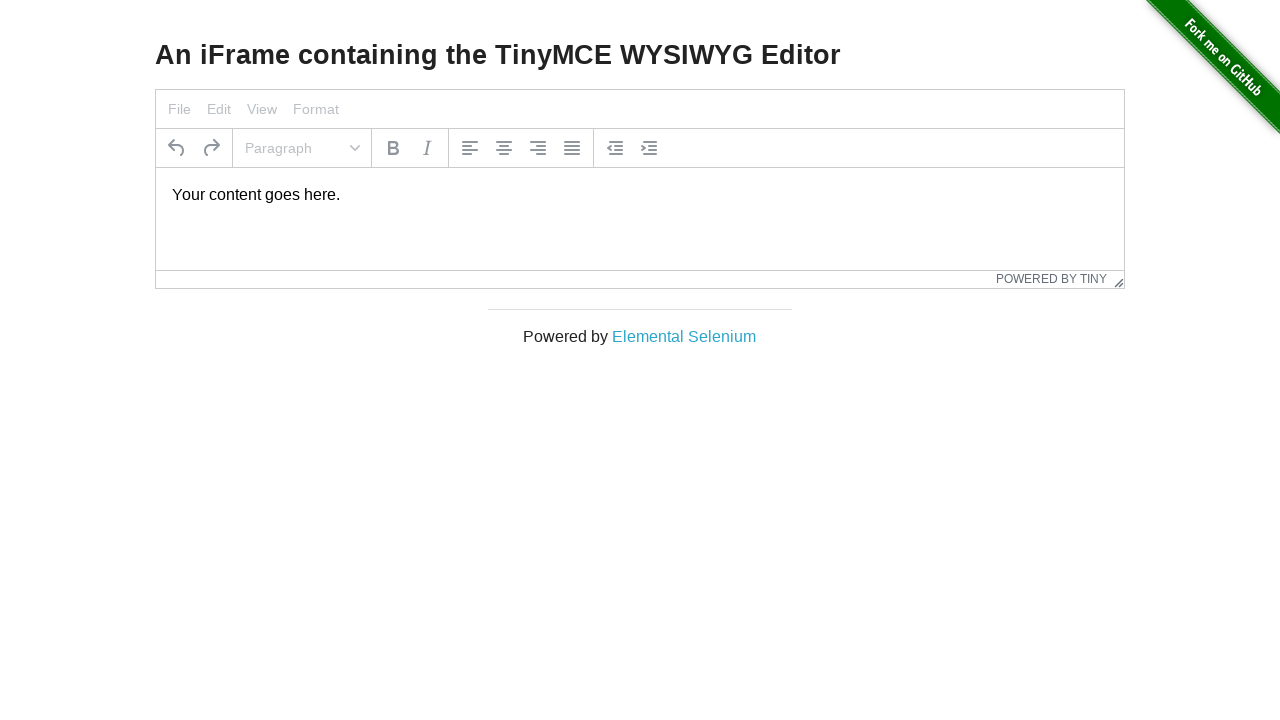

Clicked on content editor area at (640, 195) on #mce_0_ifr >> internal:control=enter-frame >> body#tinymce
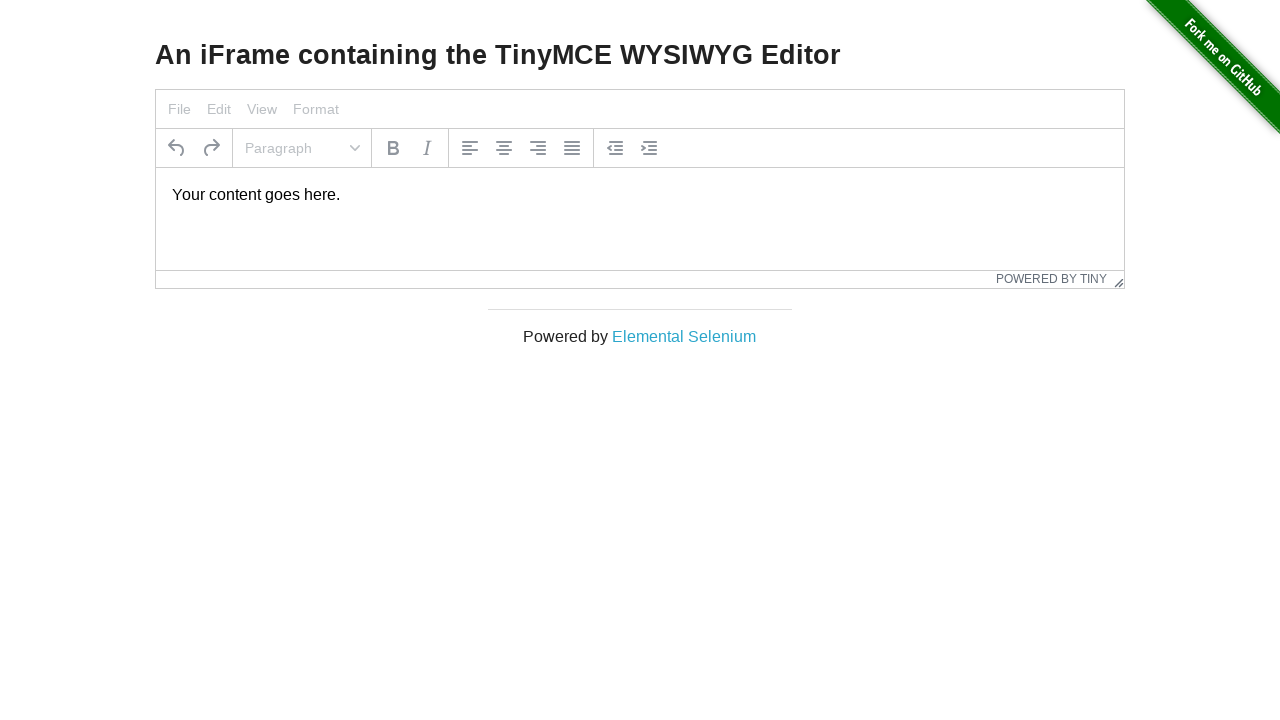

Selected all text in content editor on #mce_0_ifr >> internal:control=enter-frame >> body#tinymce
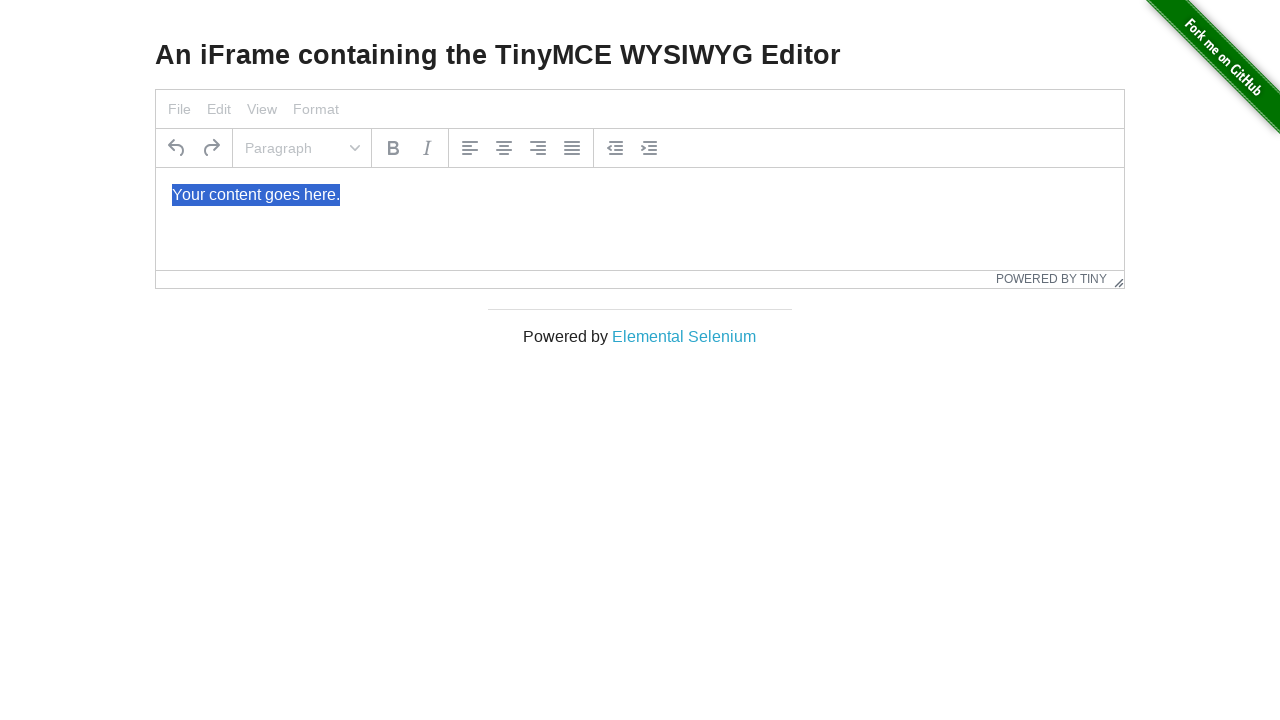

Typed 'Merhaba Dunya!' into content editor on #mce_0_ifr >> internal:control=enter-frame >> body#tinymce
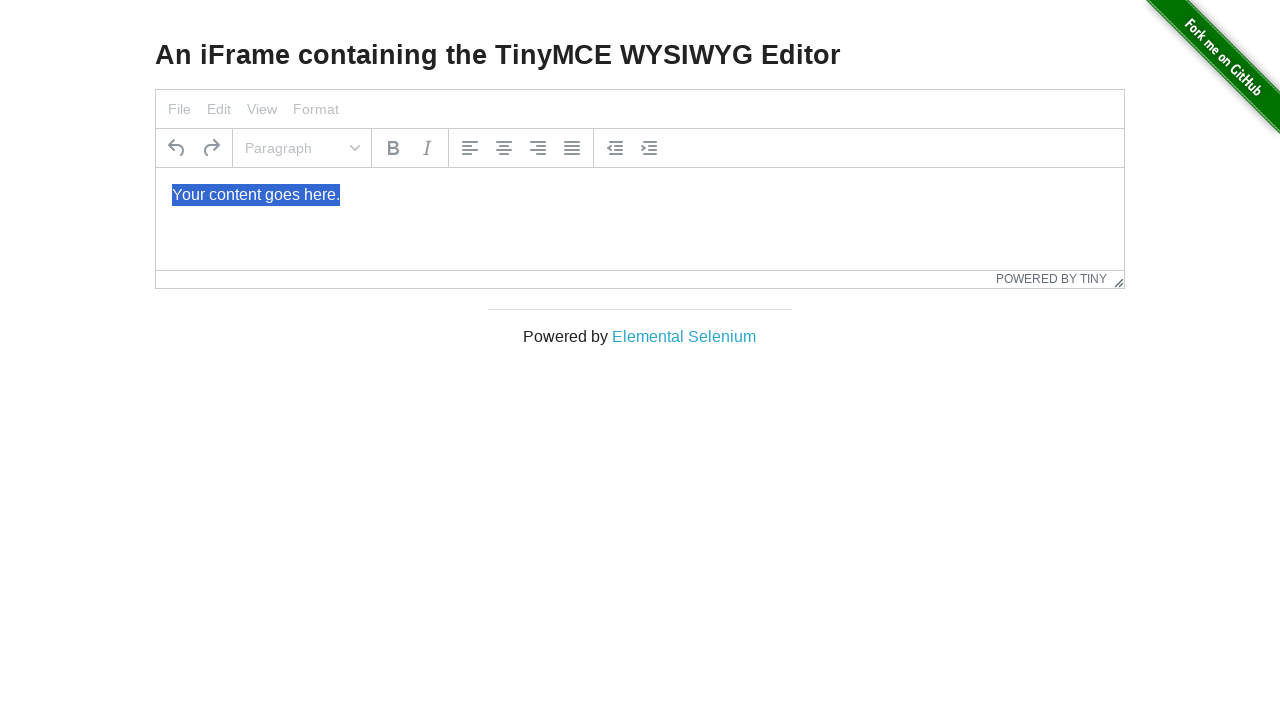

Located 'Elemental Selenium' link
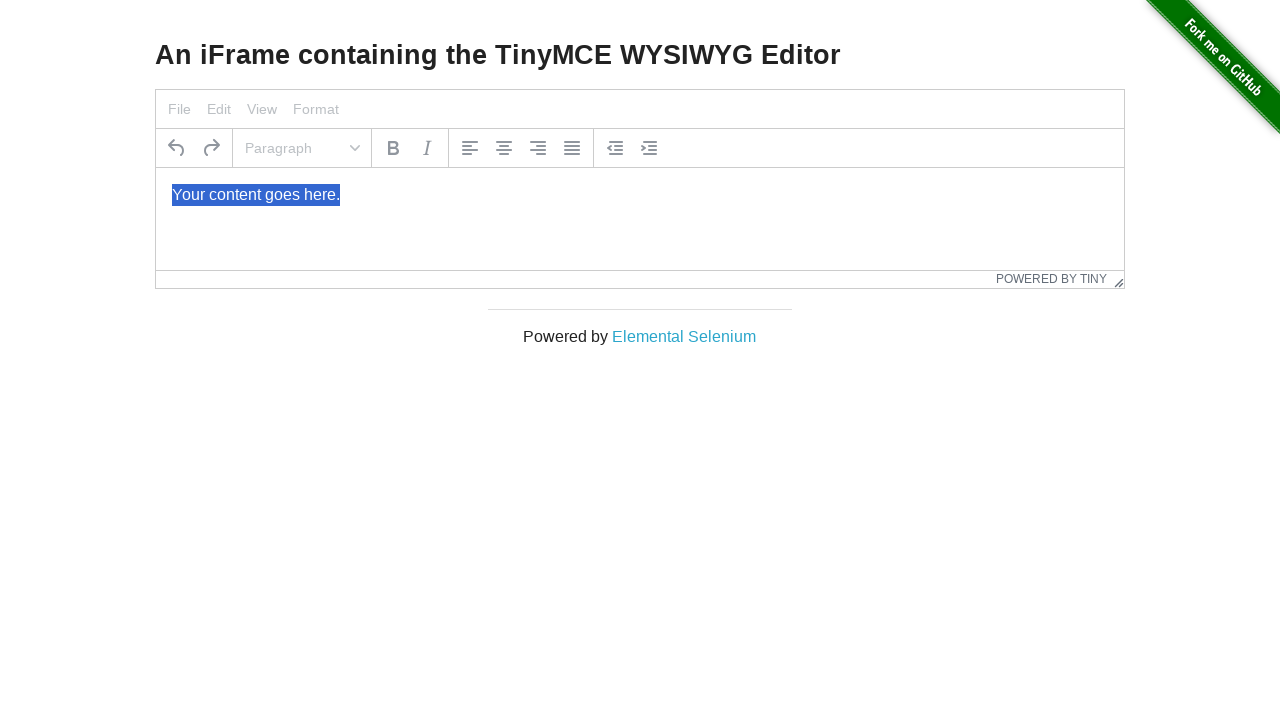

Verified 'Elemental Selenium' footer link is visible
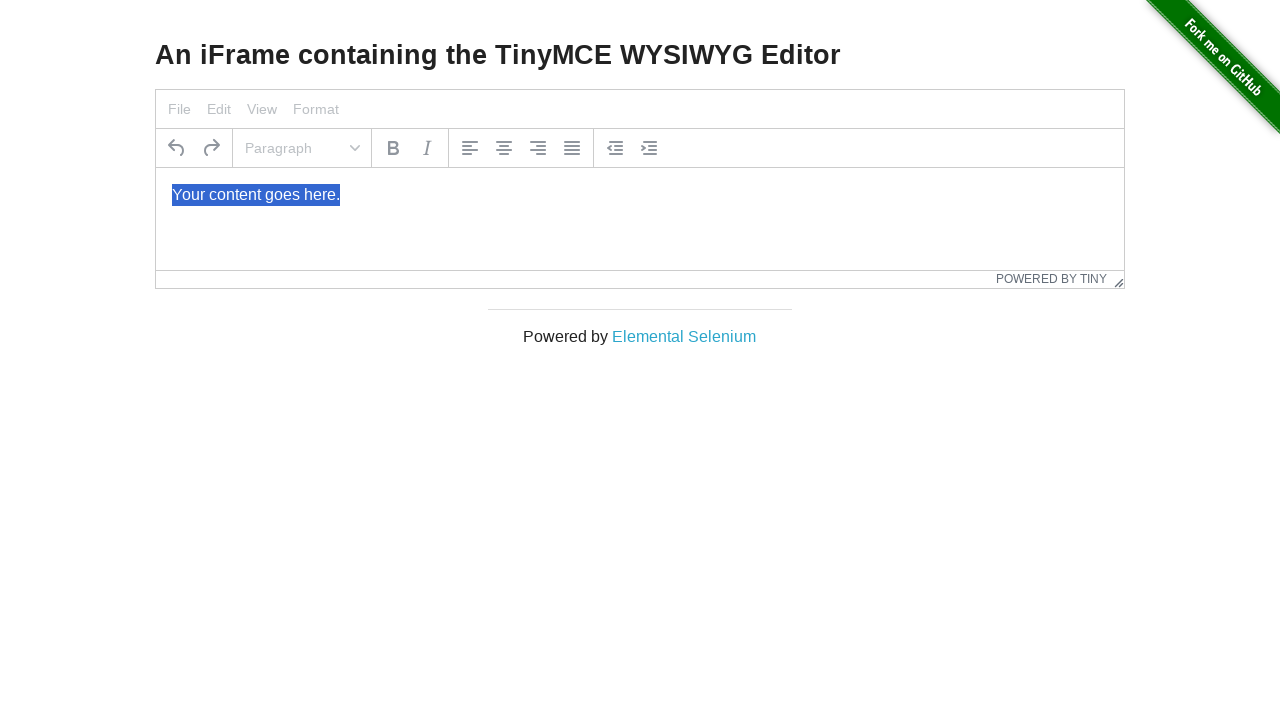

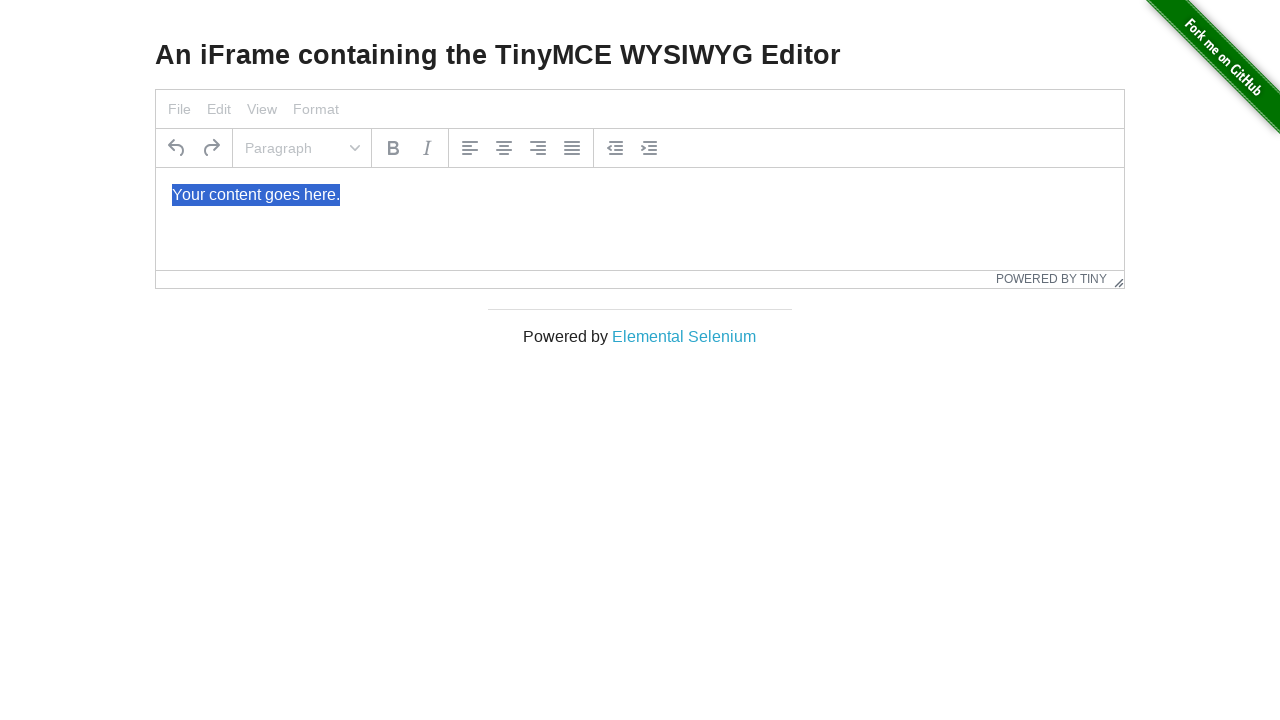